Tests search functionality by searching for products (Macbook, iMac, Samsung) and verifying search results page title

Starting URL: https://naveenautomationlabs.com/opencart/

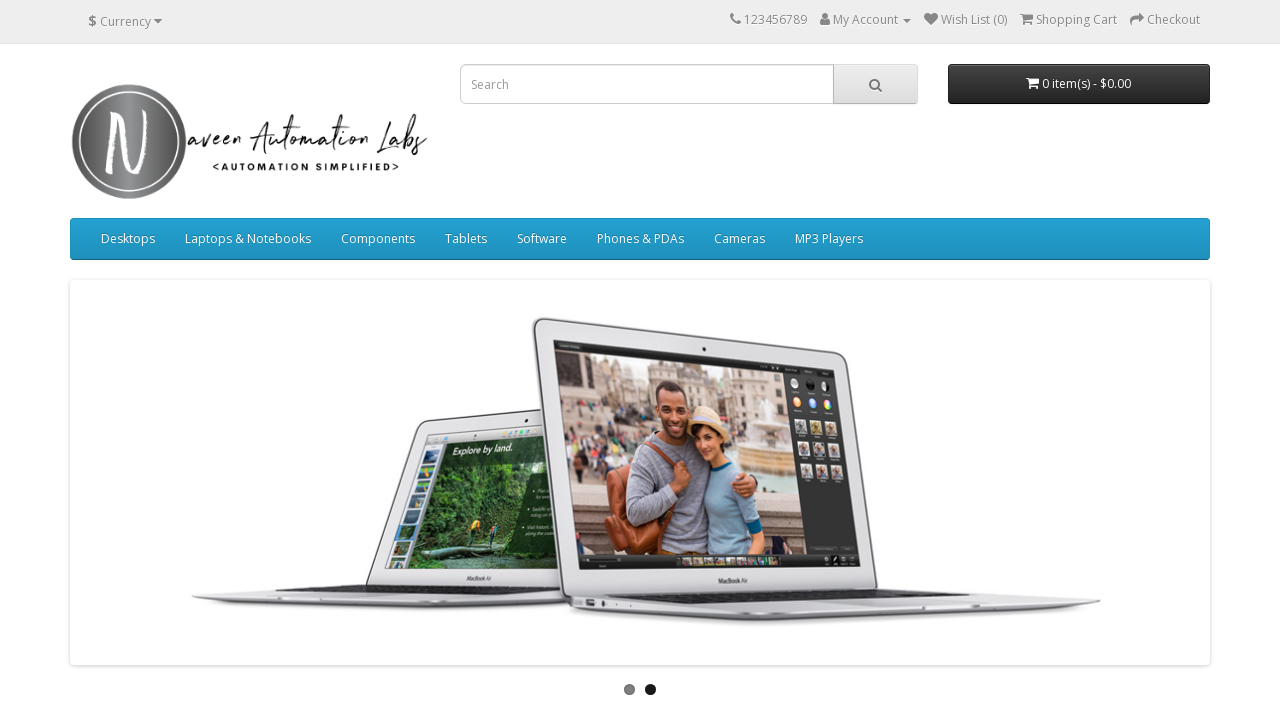

Navigated to OpenCart home page for Macbook search
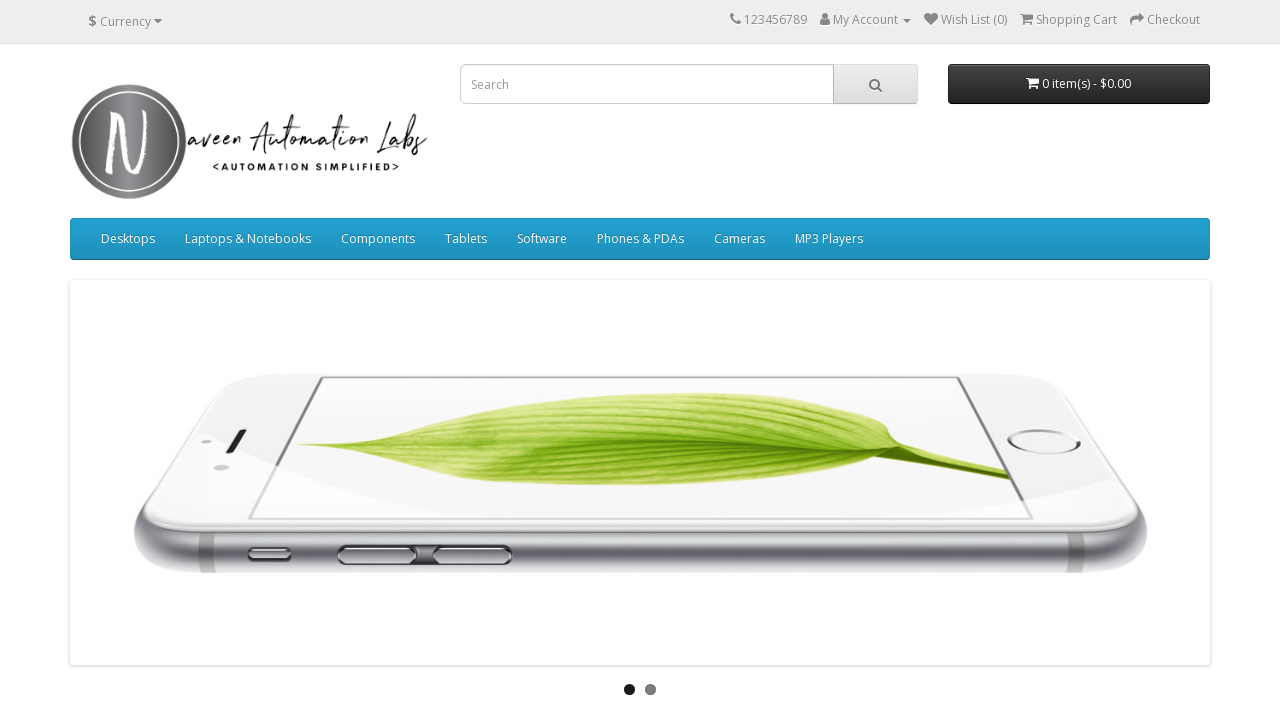

Filled search box with product name 'Macbook' on input[name='search']
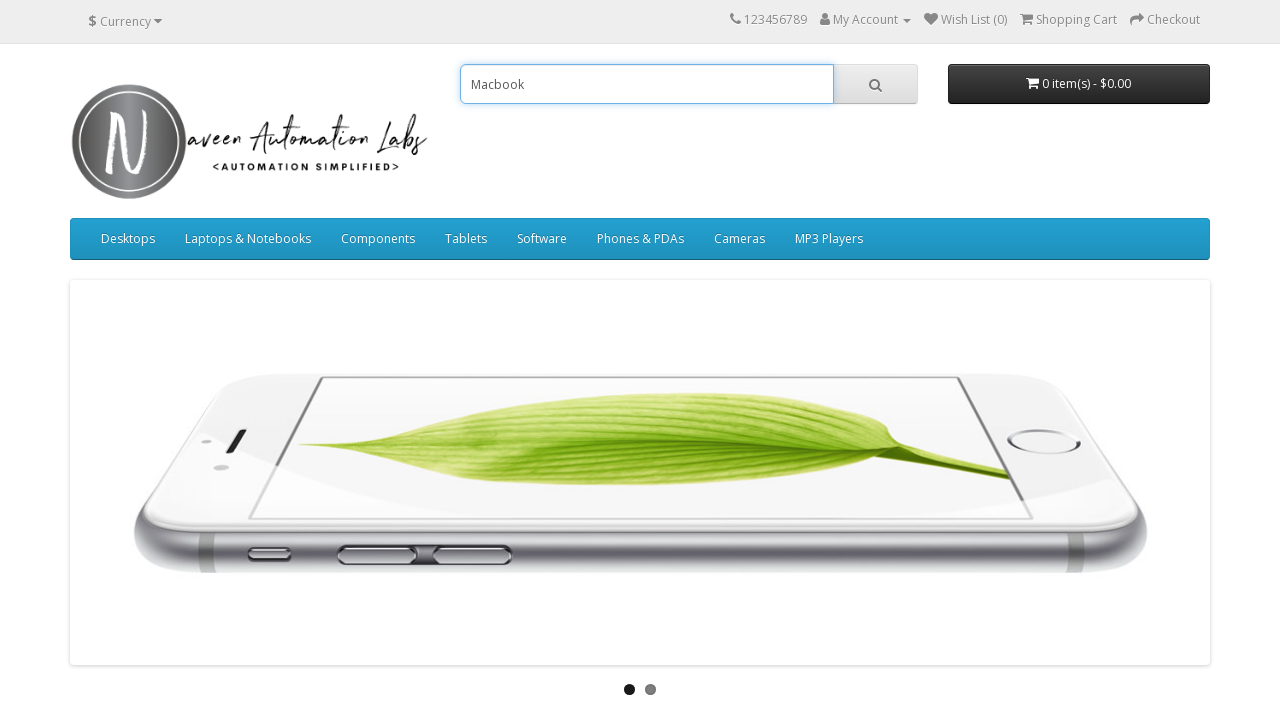

Clicked search button to search for 'Macbook' at (875, 84) on button.btn-default[type='button']
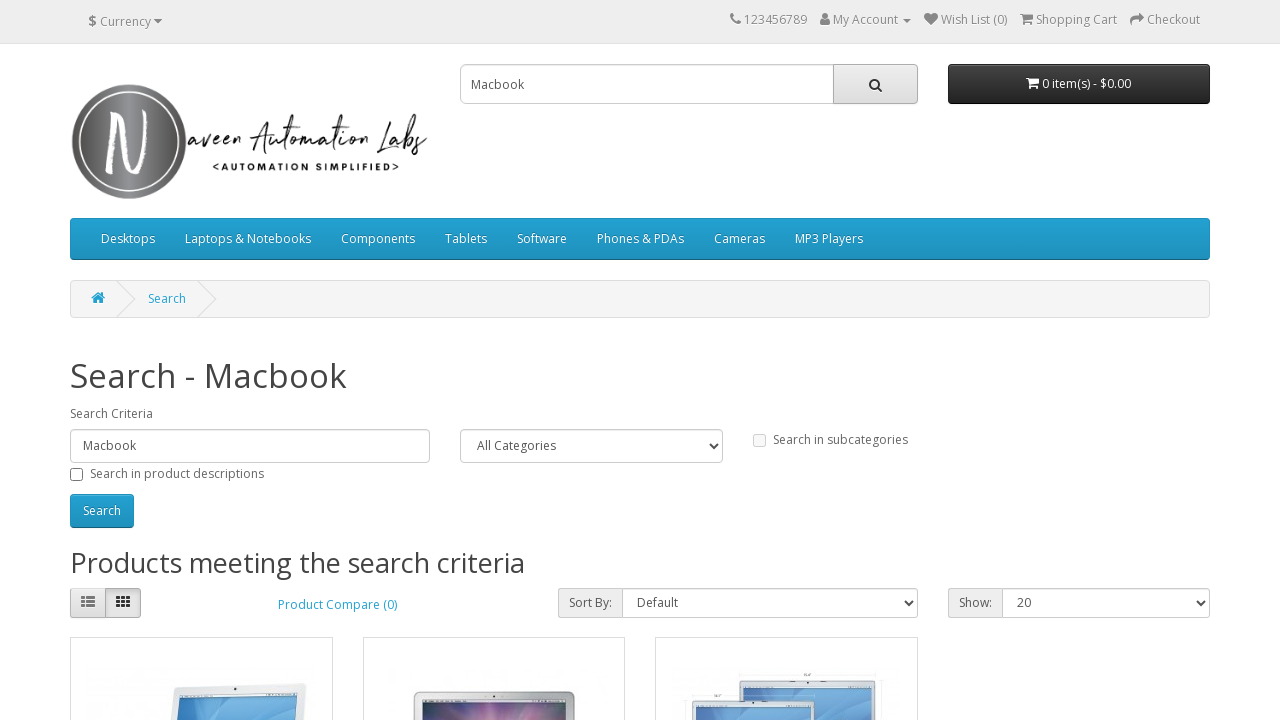

Search results page loaded for 'Macbook'
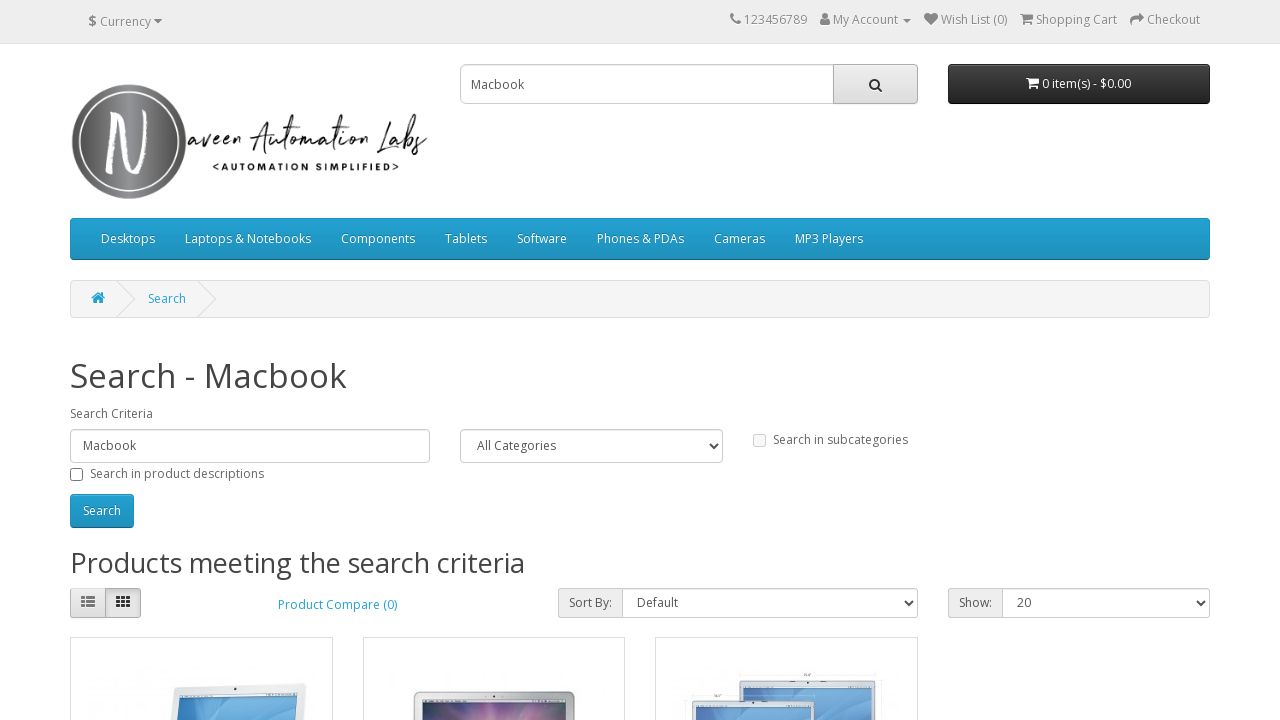

Verified page title matches 'Search - Macbook'
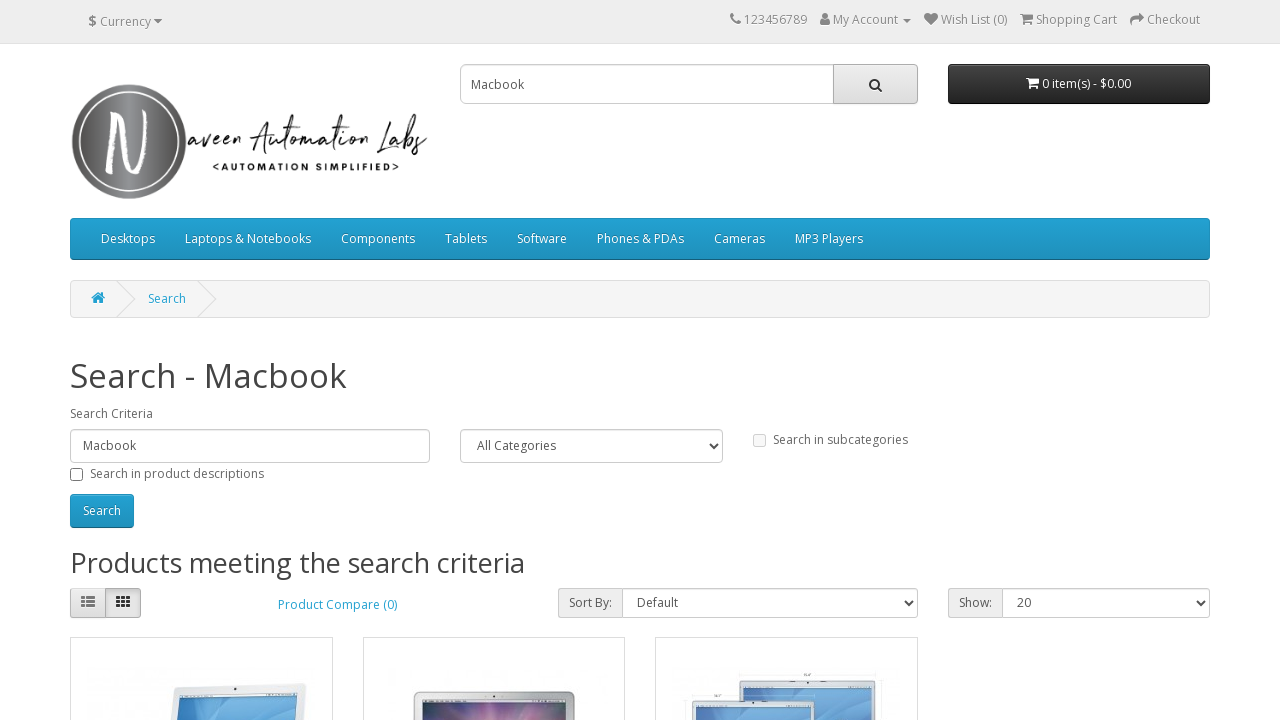

Navigated to OpenCart home page for iMac search
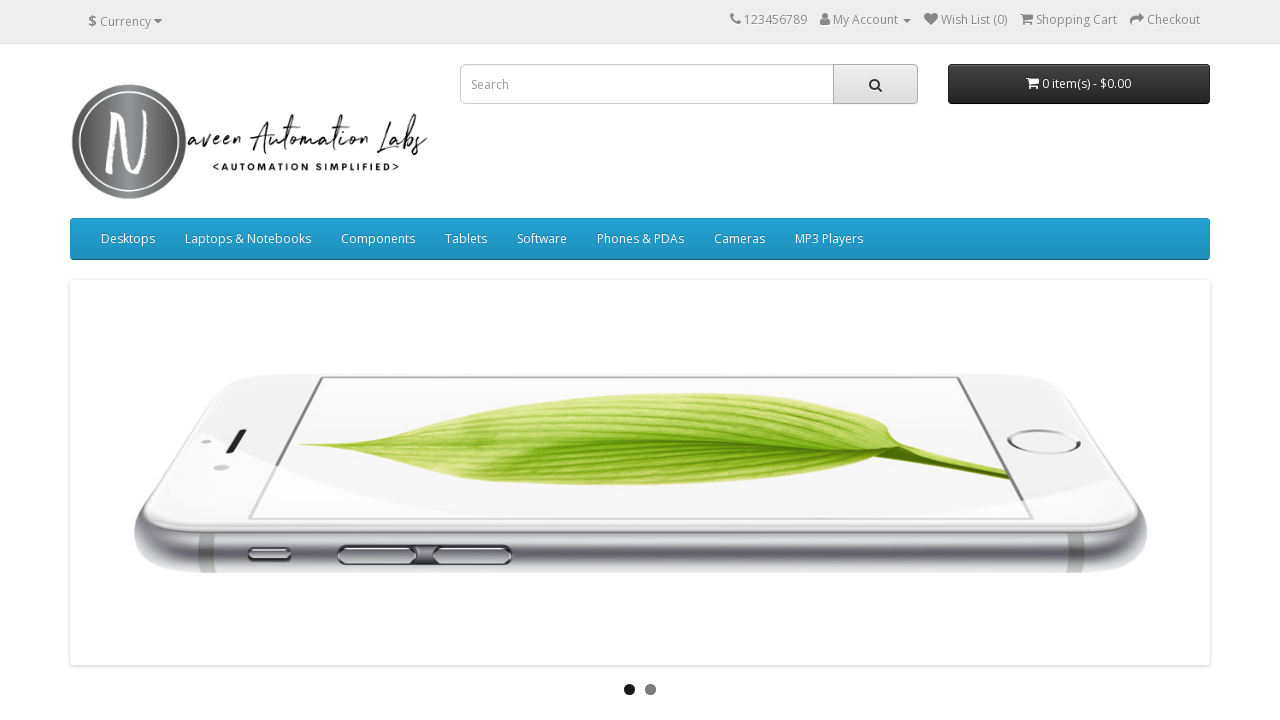

Filled search box with product name 'iMac' on input[name='search']
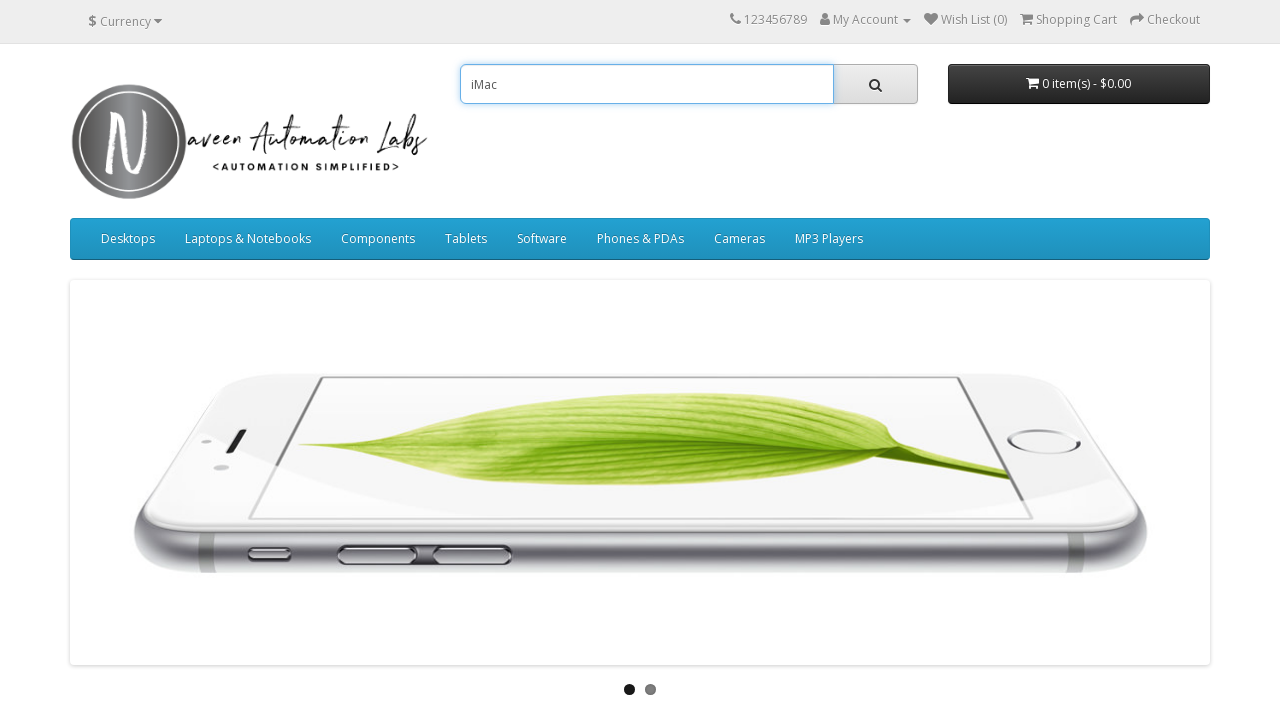

Clicked search button to search for 'iMac' at (875, 84) on button.btn-default[type='button']
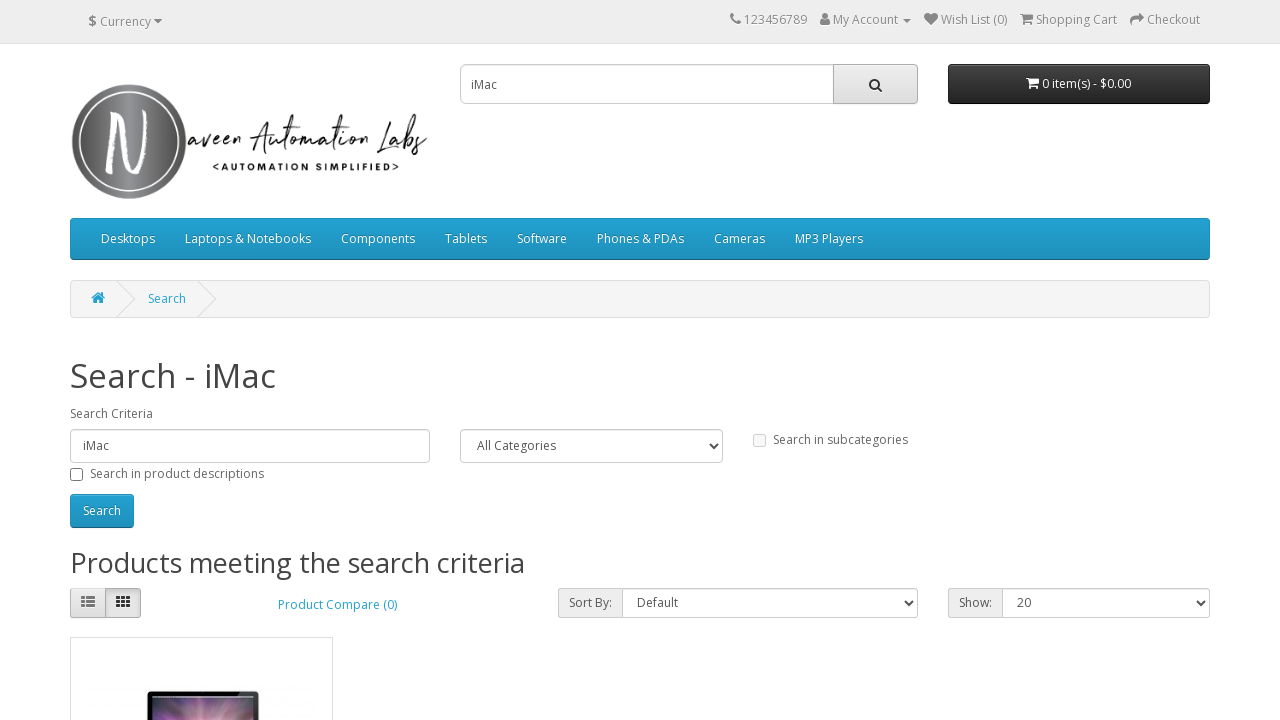

Search results page loaded for 'iMac'
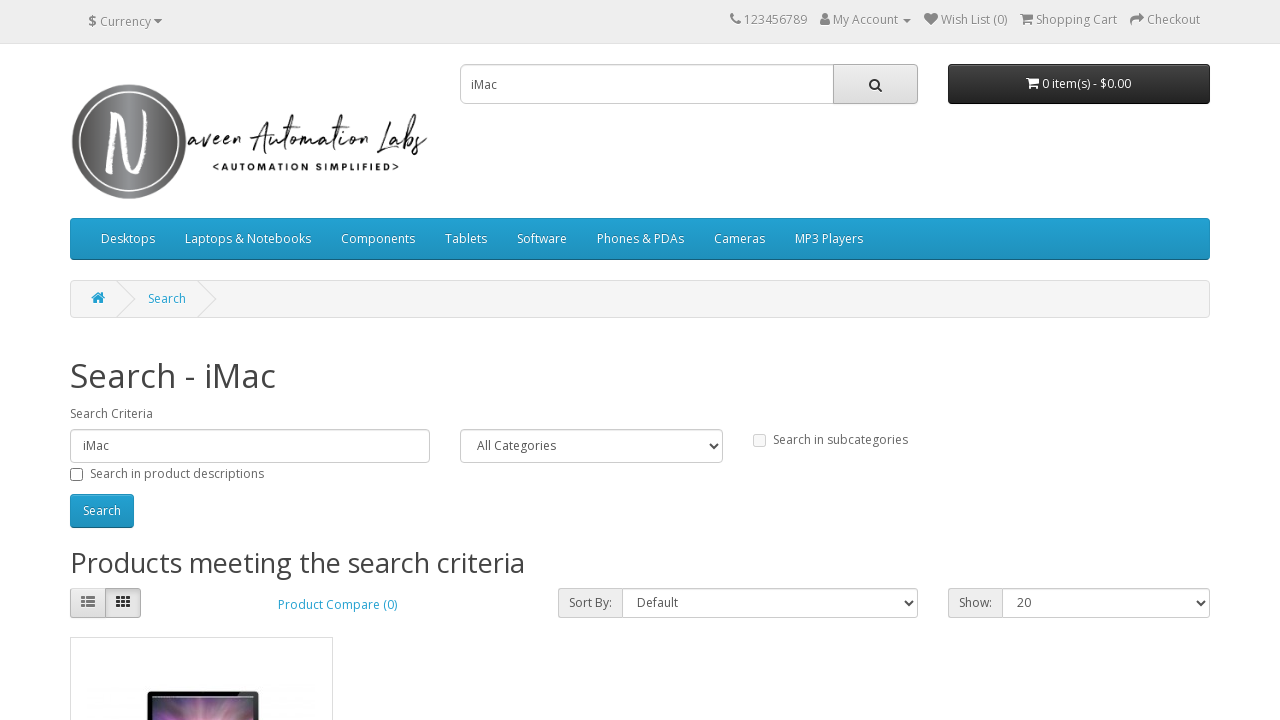

Verified page title matches 'Search - iMac'
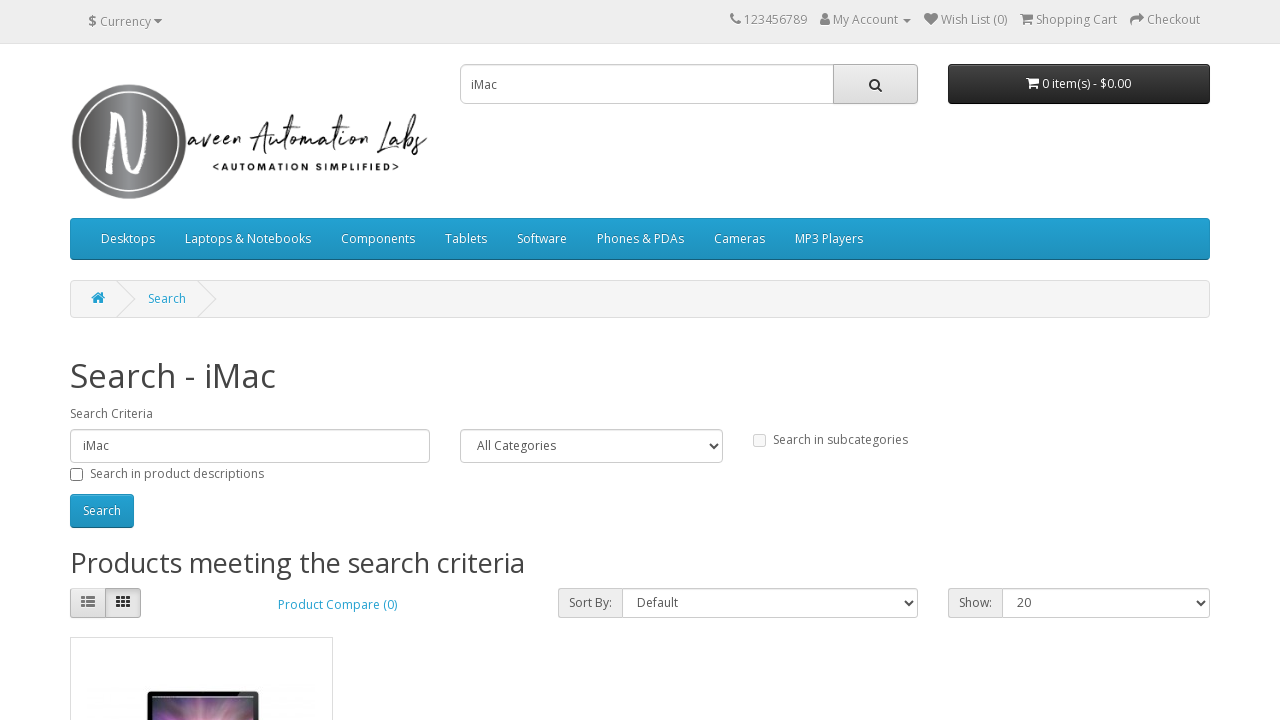

Navigated to OpenCart home page for Samsung search
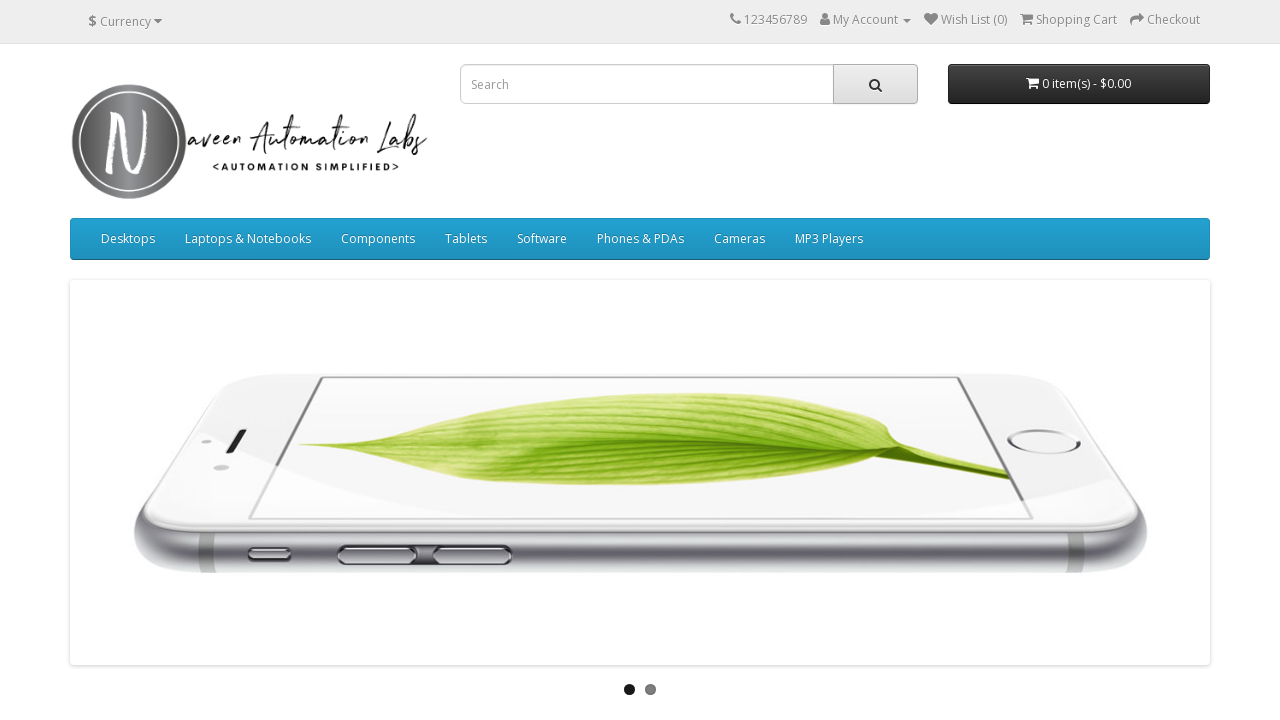

Filled search box with product name 'Samsung' on input[name='search']
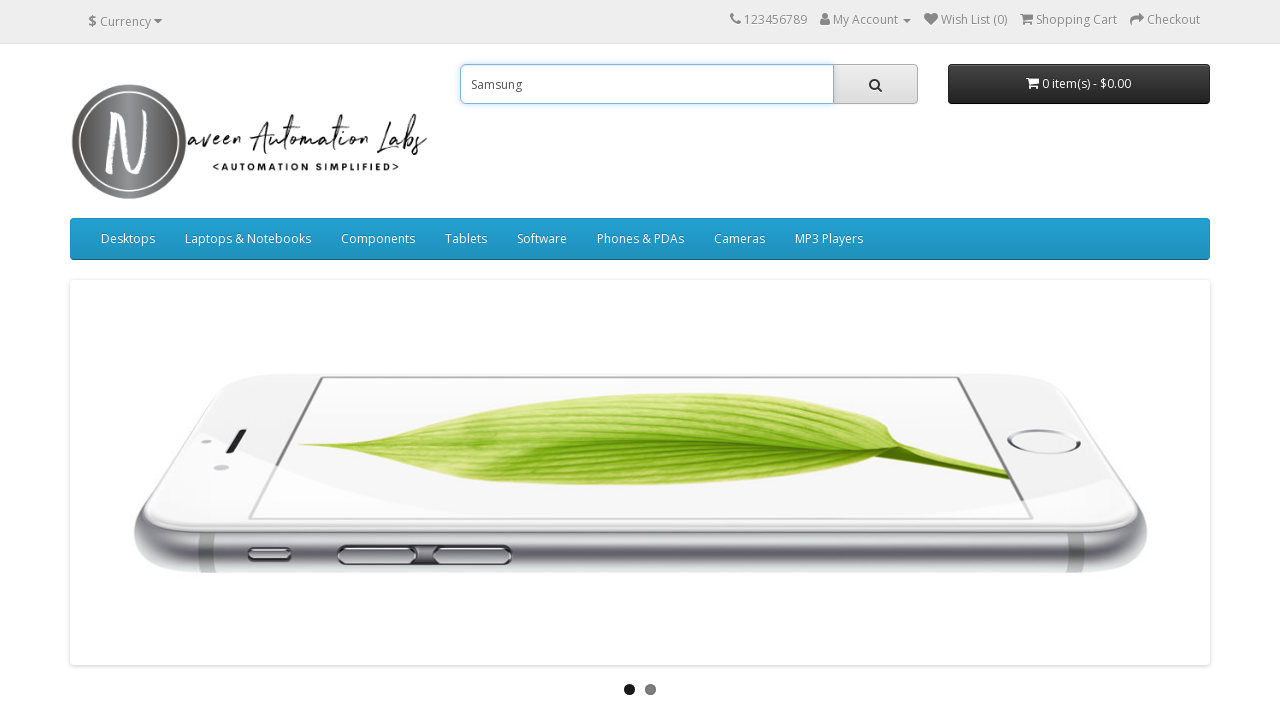

Clicked search button to search for 'Samsung' at (875, 84) on button.btn-default[type='button']
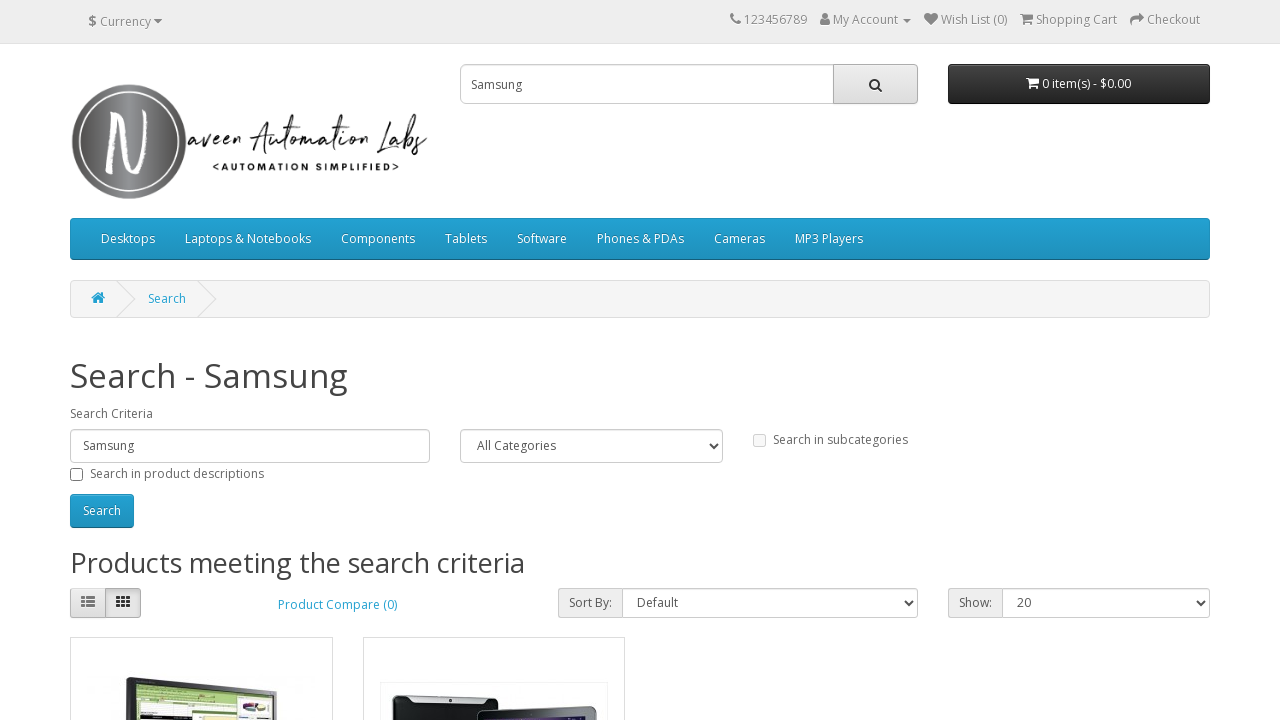

Search results page loaded for 'Samsung'
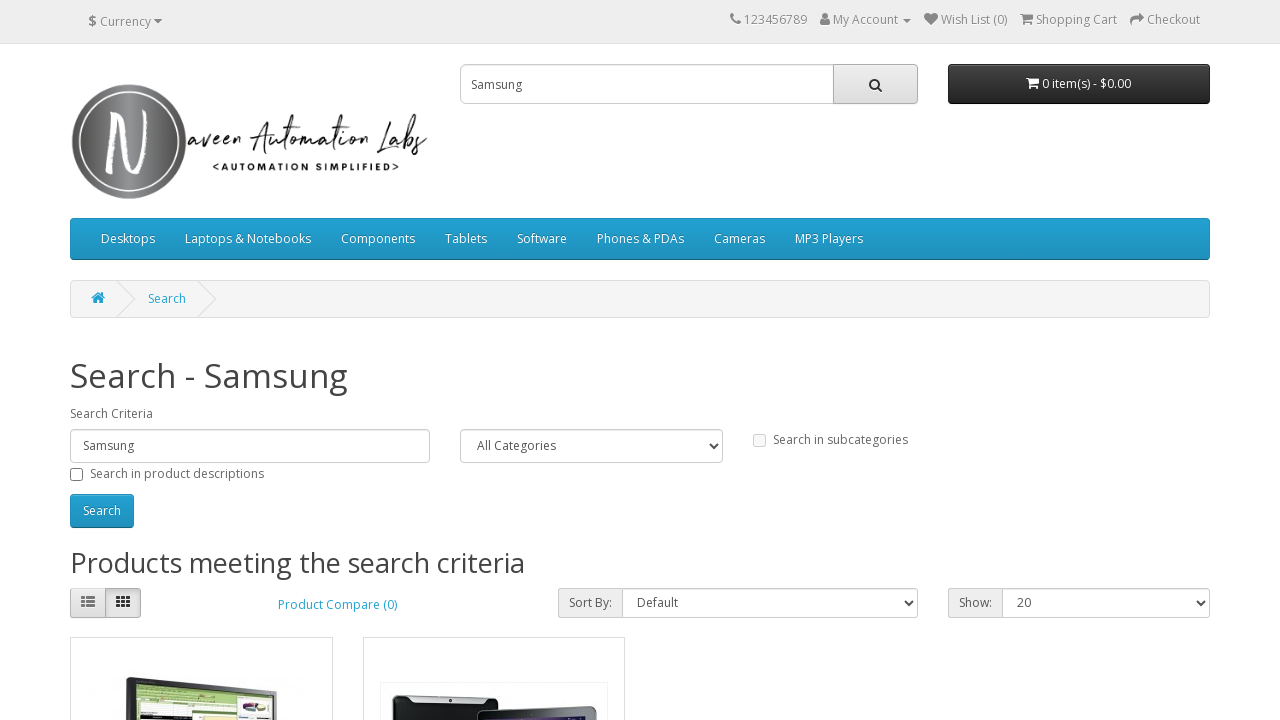

Verified page title matches 'Search - Samsung'
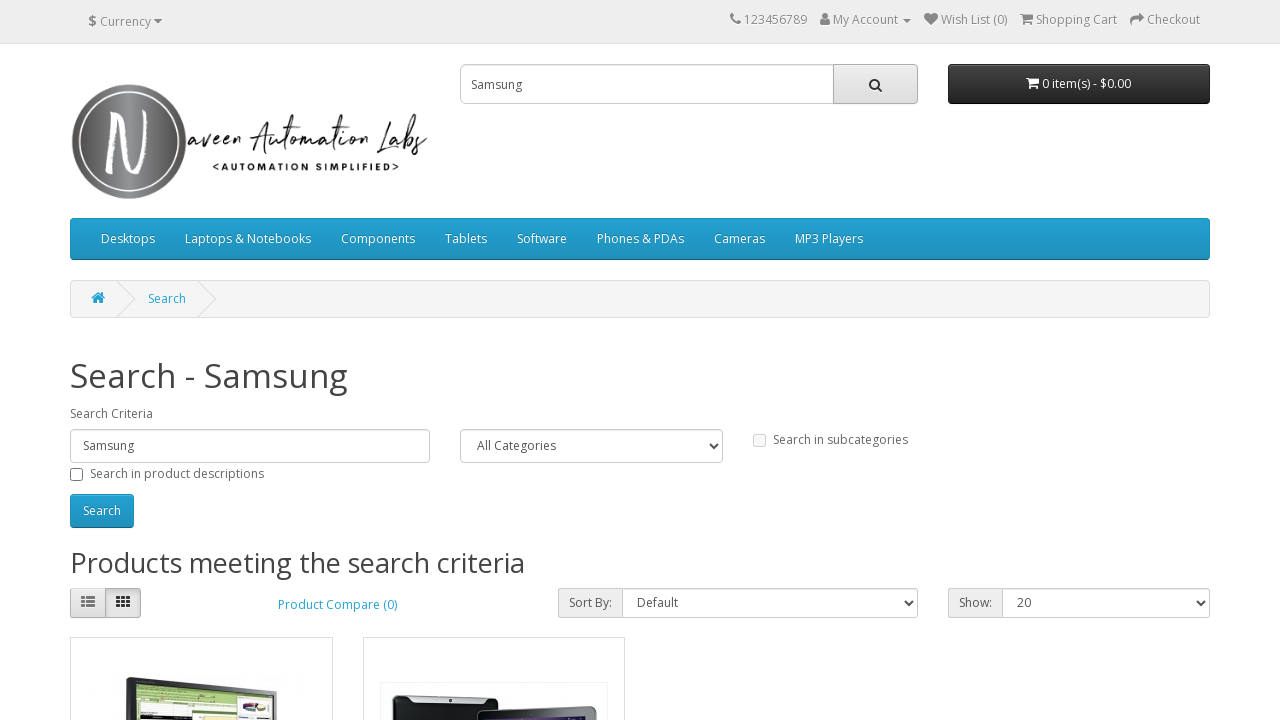

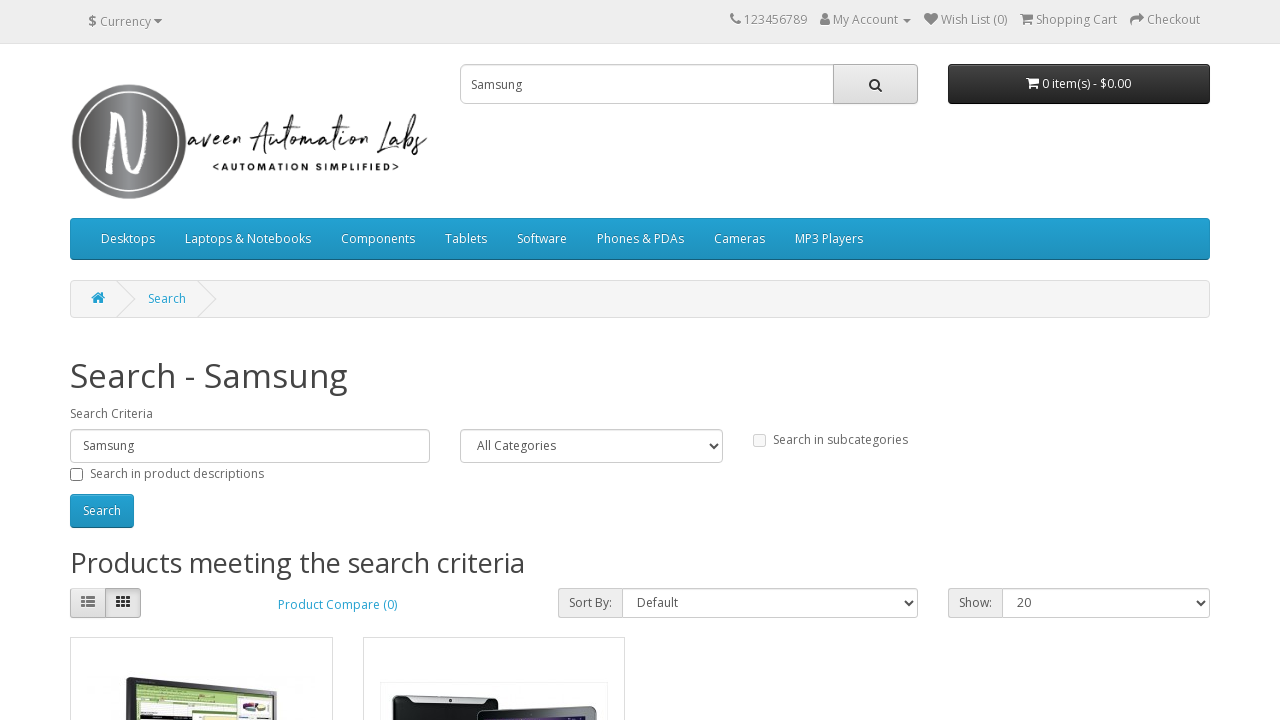